Tests navigation to the Online Training page, navigates back, then clicks the training link again to verify the page loads correctly with the expected title "SDET-QA".

Starting URL: https://www.pavantestingtools.com/

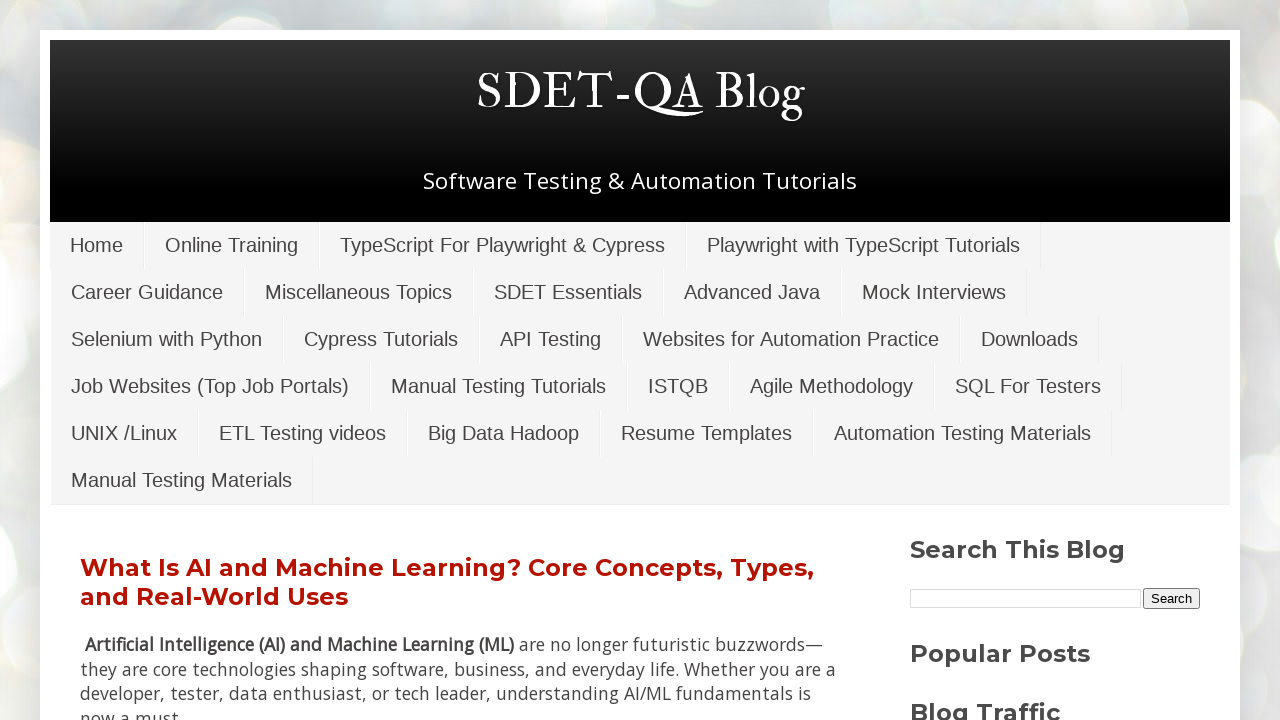

Clicked on the 'Online Training' link at (232, 245) on xpath=//a[text()='Online Training']
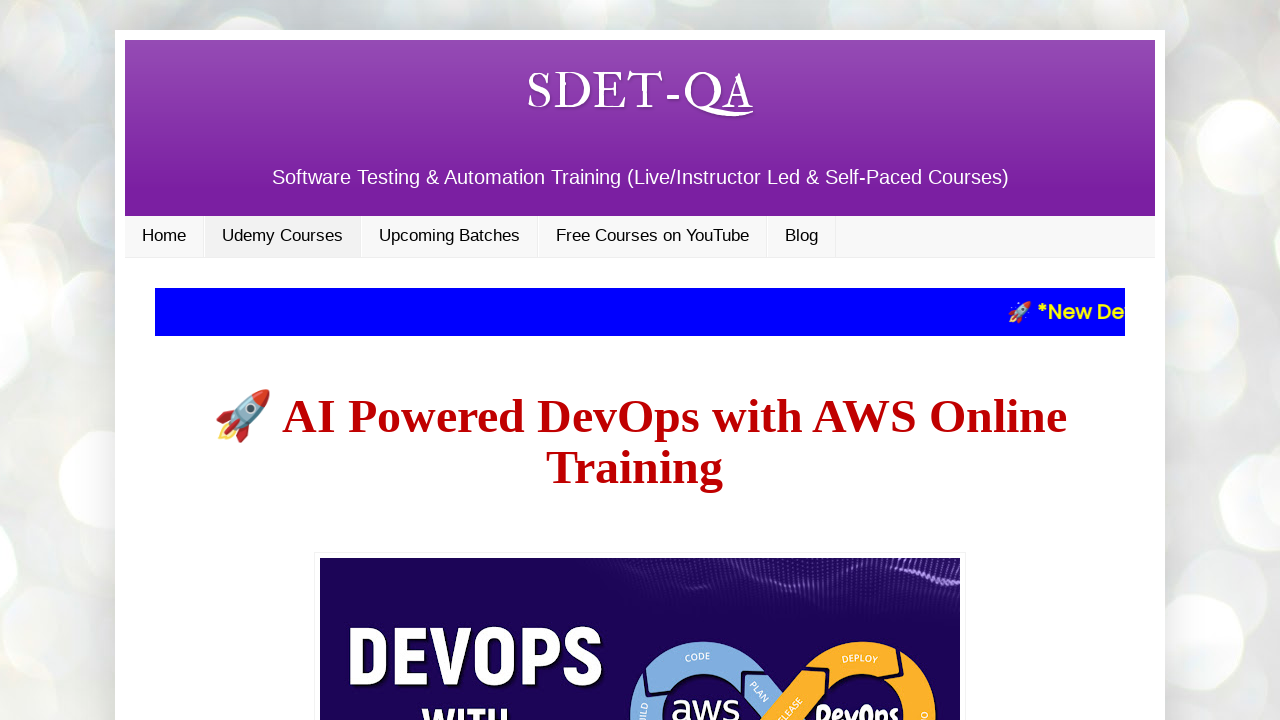

Navigated back to the previous page
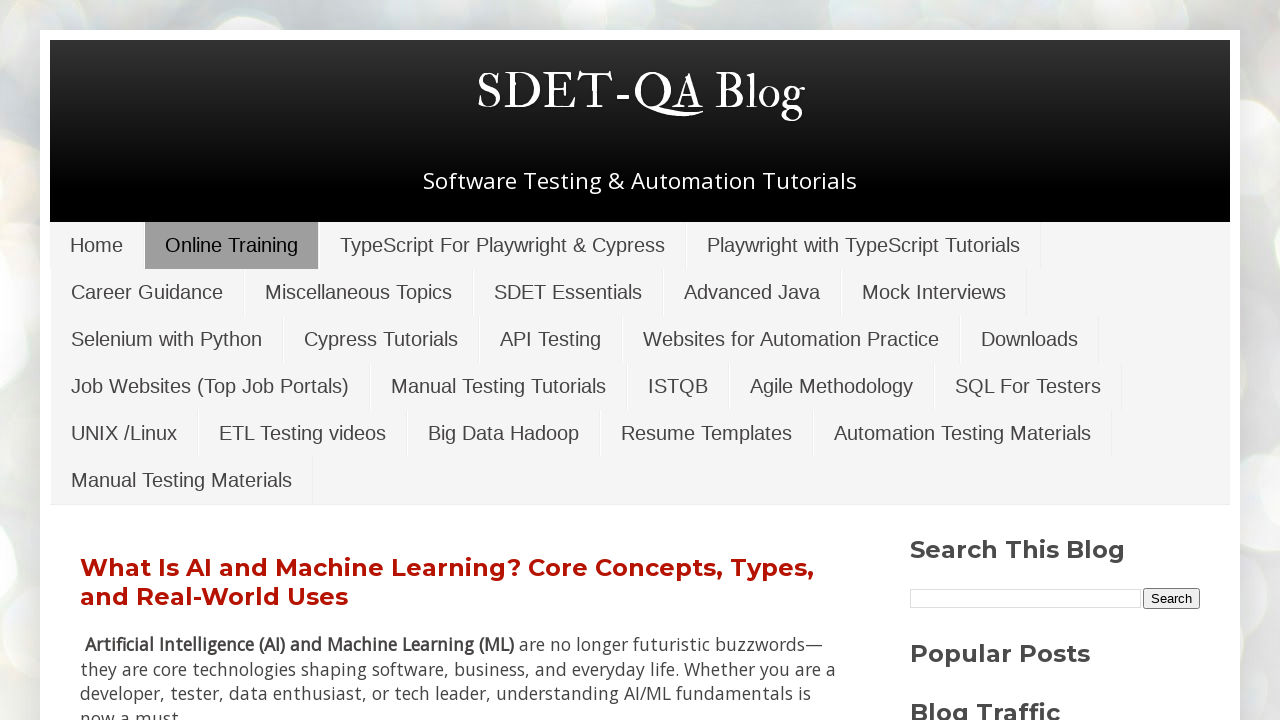

Training link is present again after navigation
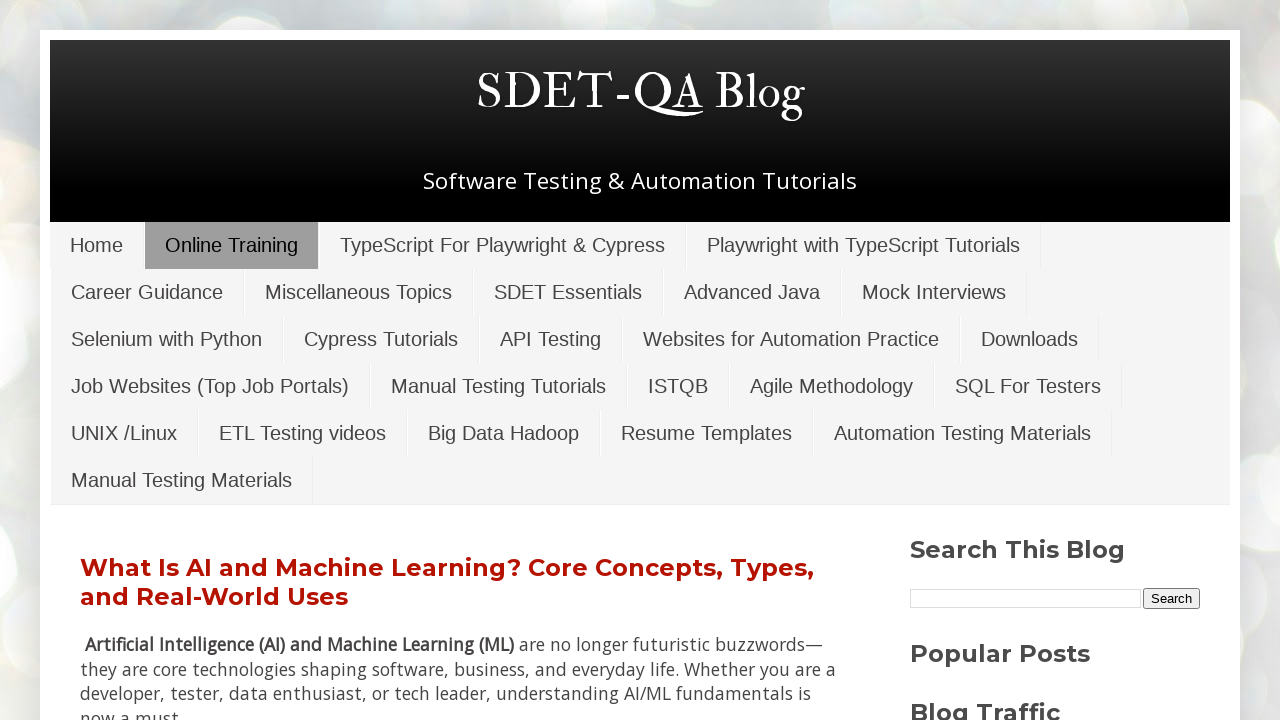

Clicked on the 'Online Training' link again at (232, 245) on xpath=//a[text()='Online Training']
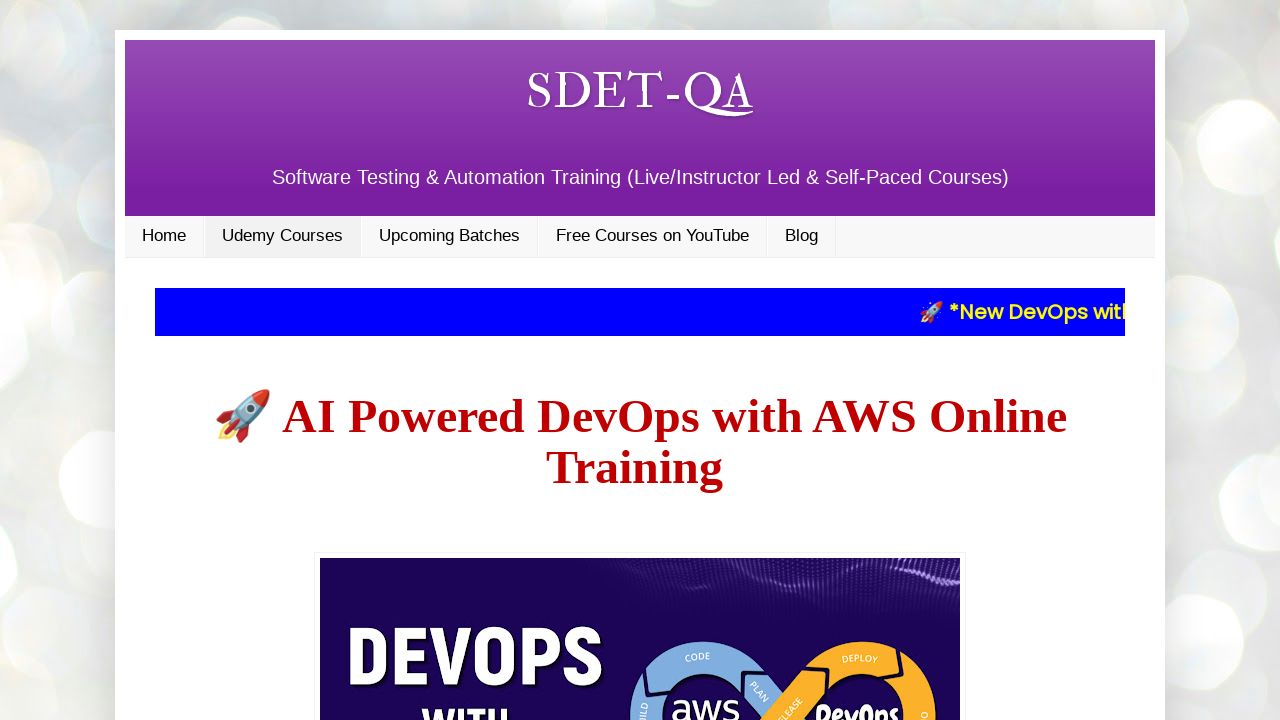

Page reached domcontentloaded state
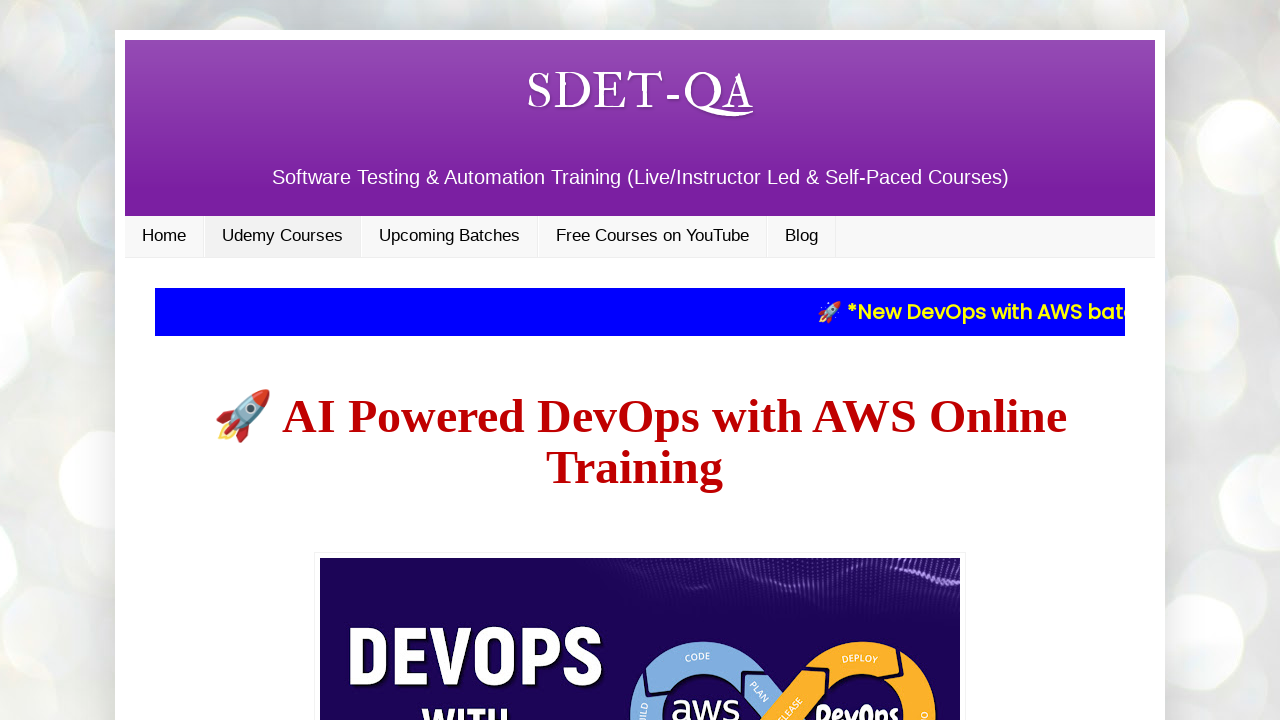

Verified page title is 'SDET-QA'
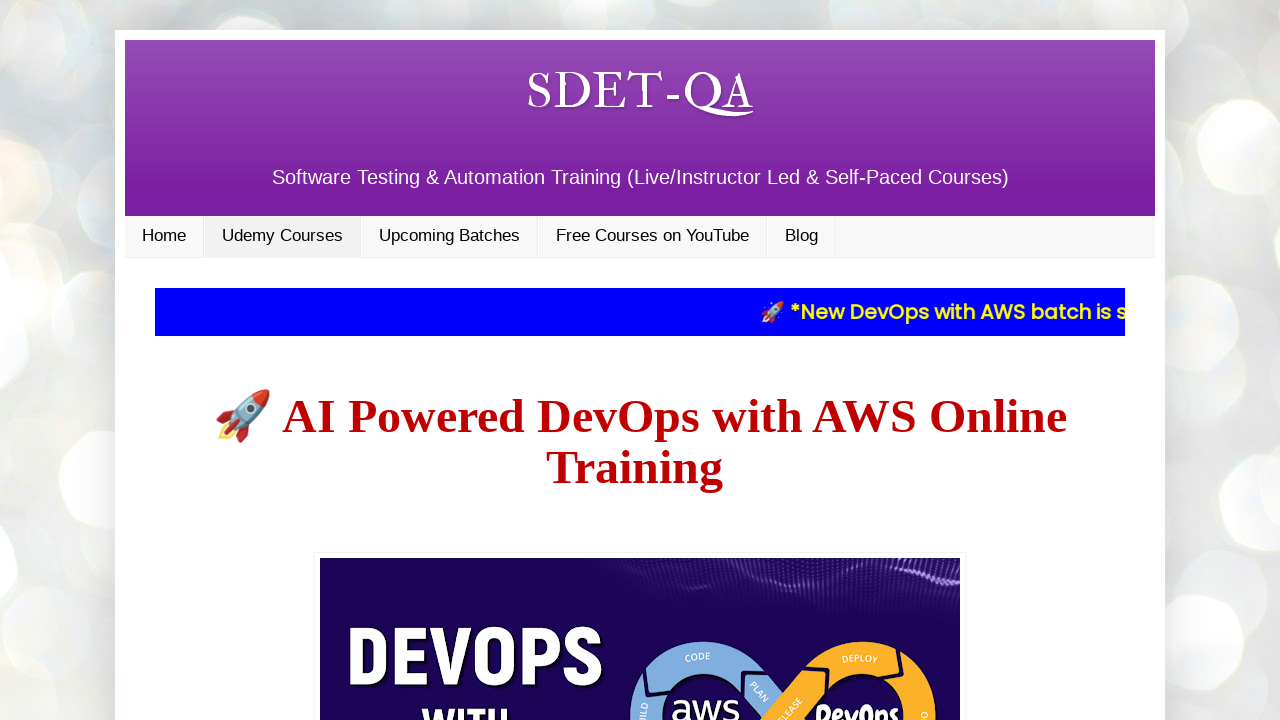

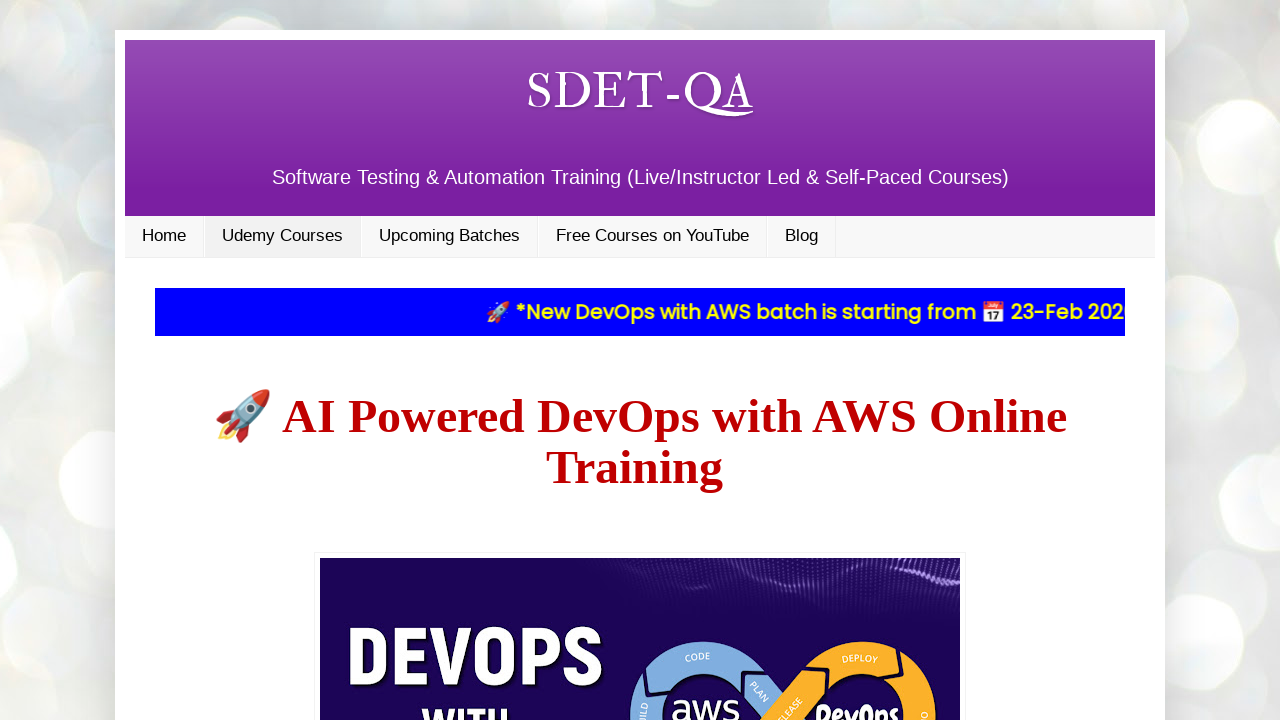